Tests dropdown selection functionality by clicking on a country dropdown and selecting a specific country from the list

Starting URL: https://leafground.com/select.xhtml

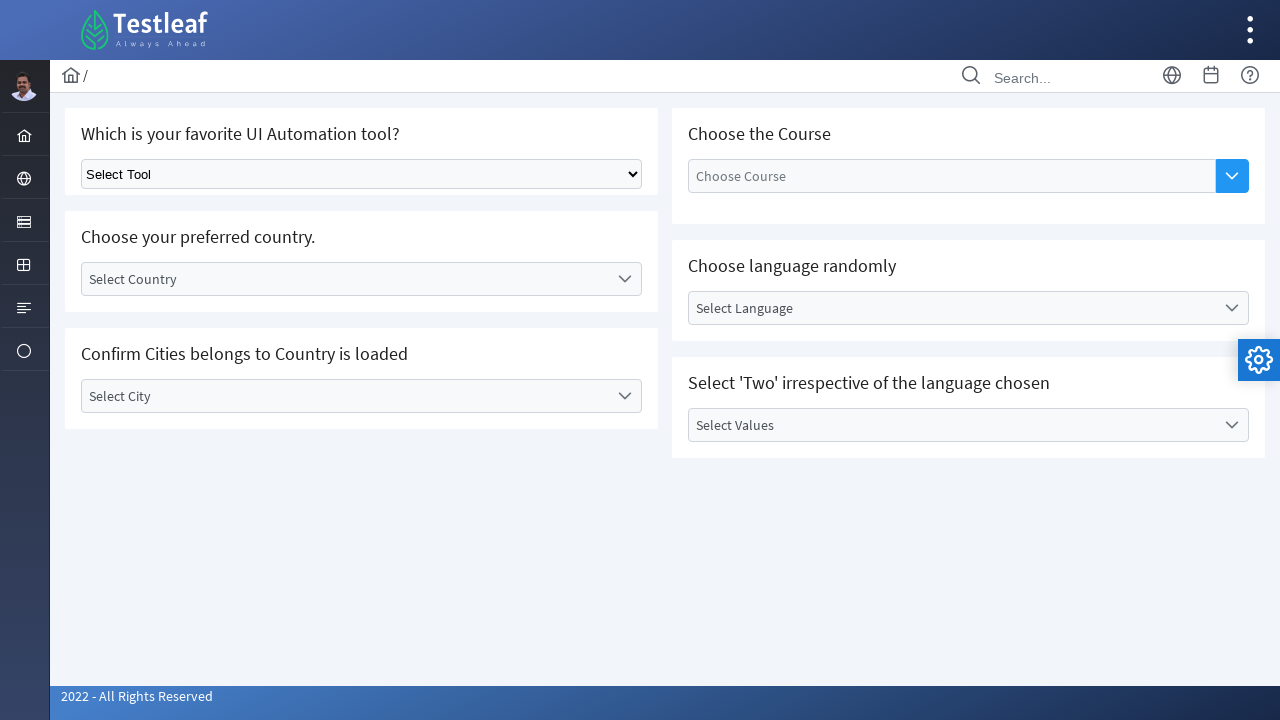

Clicked country dropdown to open it at (624, 279) on xpath=//*[@id='j_idt87:country']//div[contains(@class,'ui-selectonemenu-trigger'
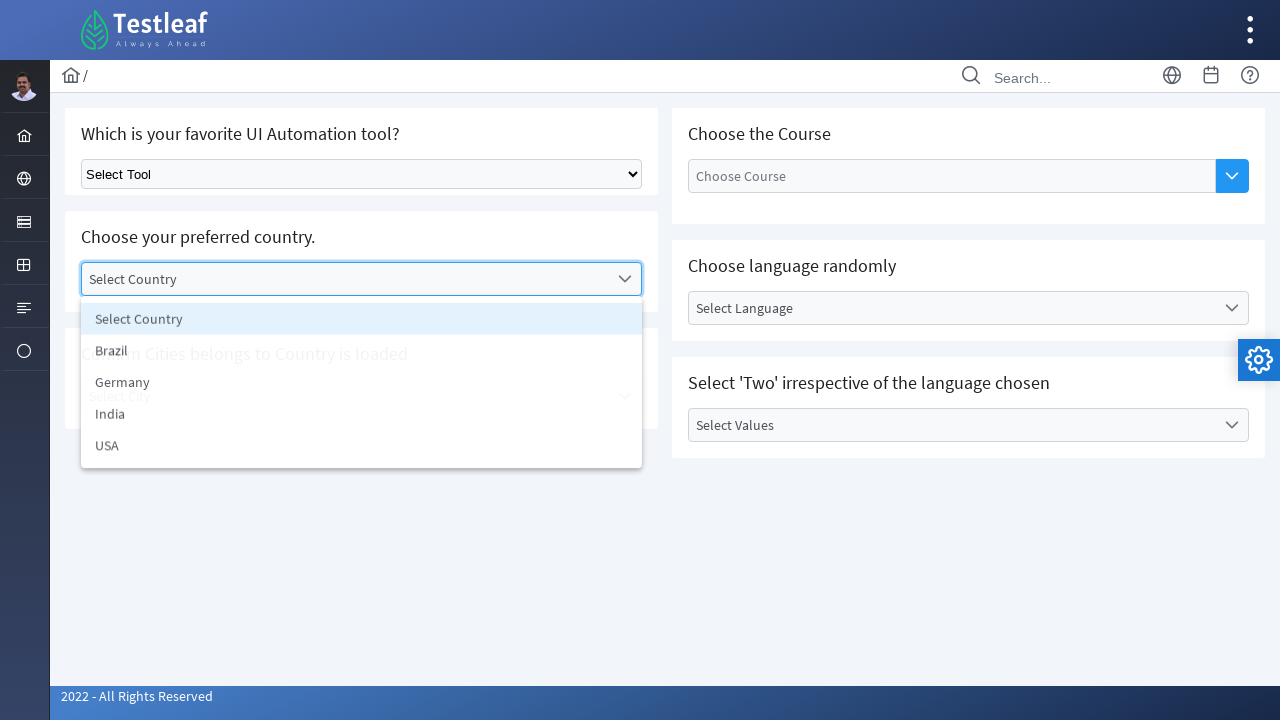

Dropdown items loaded and became visible
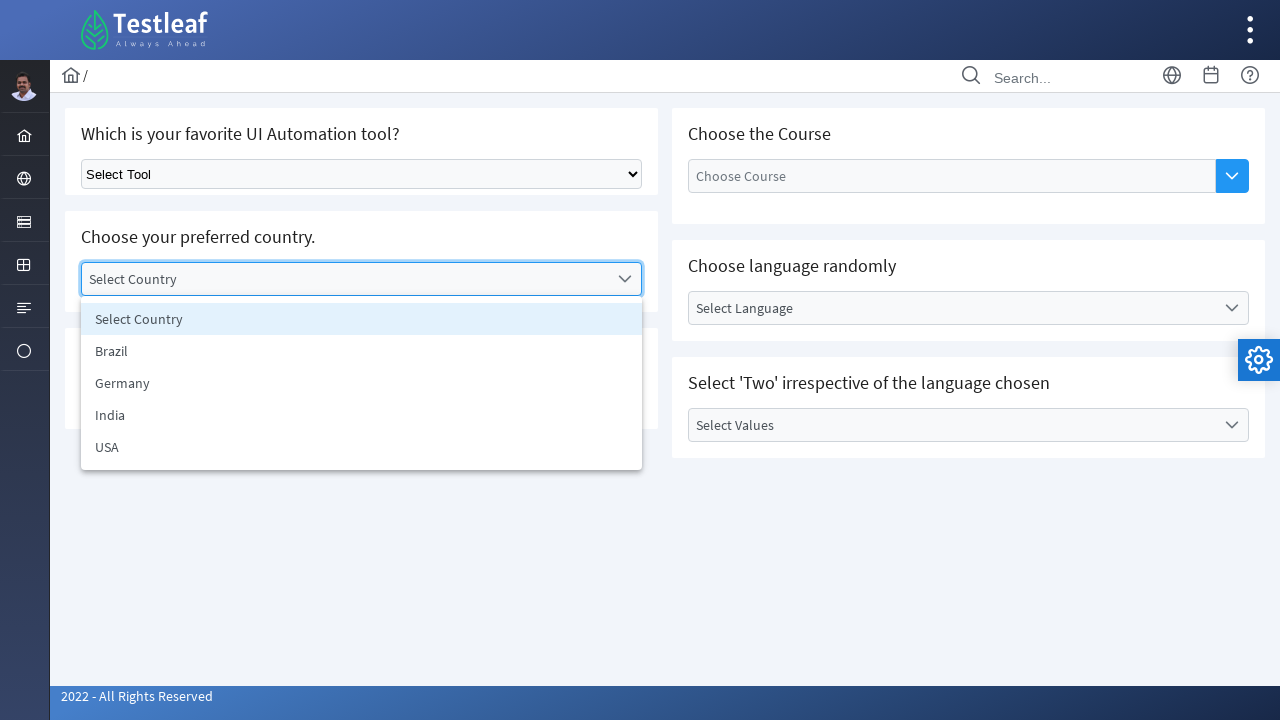

Retrieved all country options from dropdown
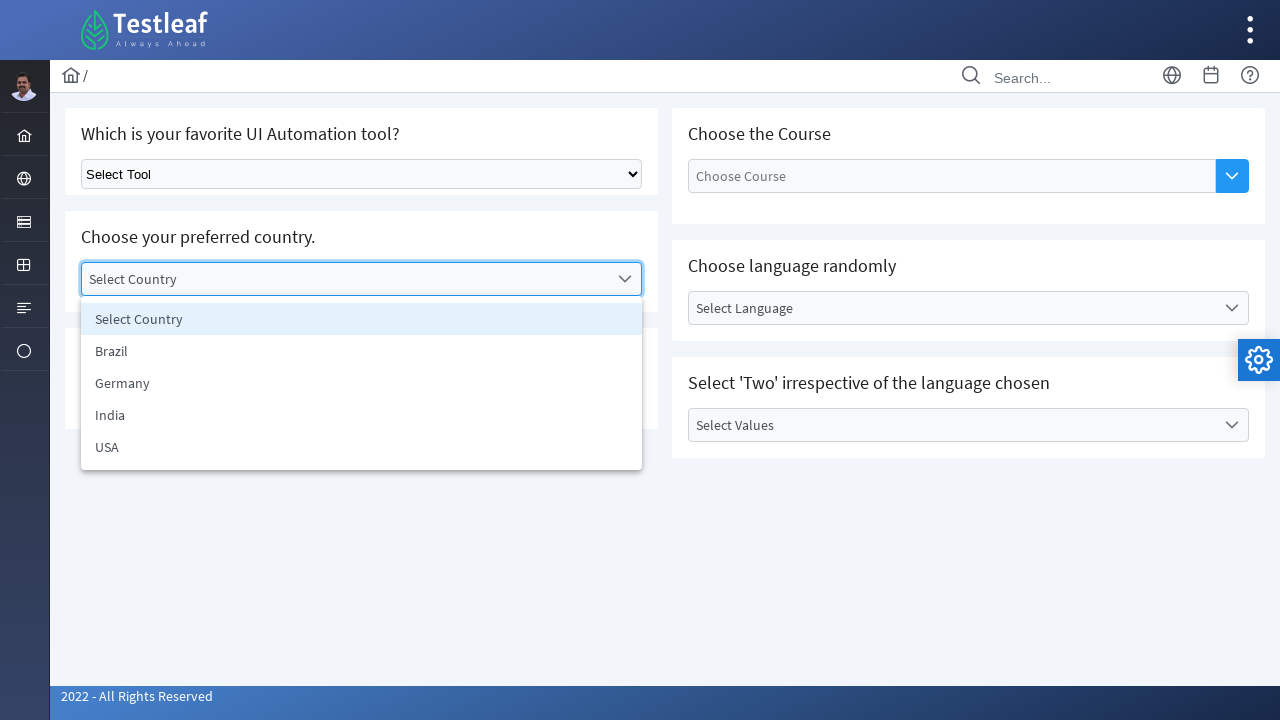

Selected Germany from country dropdown at (362, 383) on xpath=//*[@id='j_idt87:country_items']//following-sibling::li >> nth=1
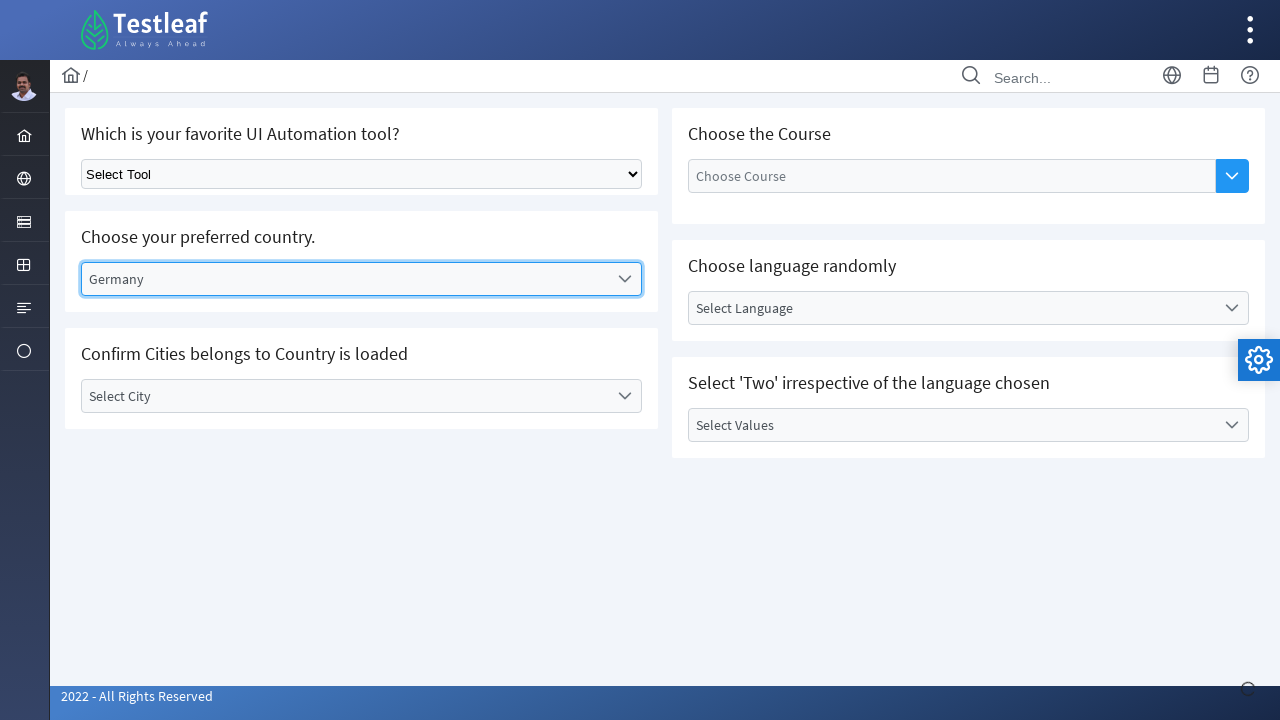

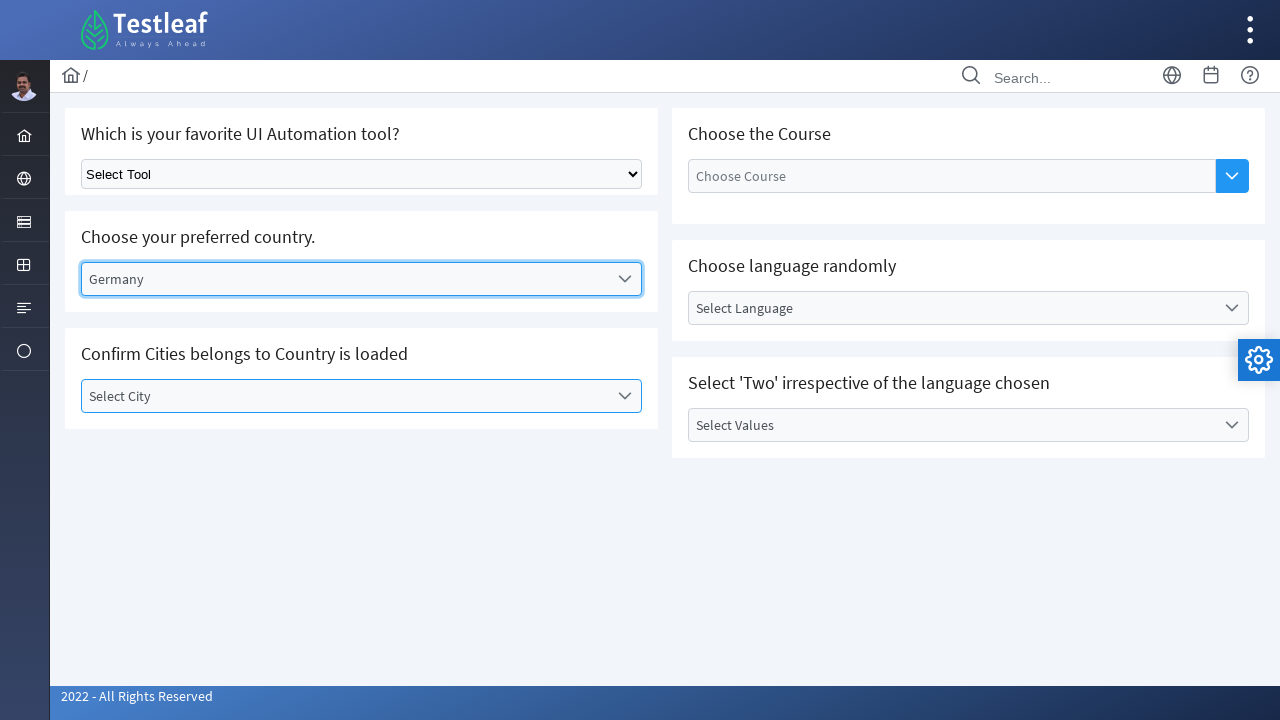